Tests product category navigation by clicking on Phones, Laptops, and Monitors categories and verifying the correct products are displayed in each category

Starting URL: https://www.demoblaze.com/

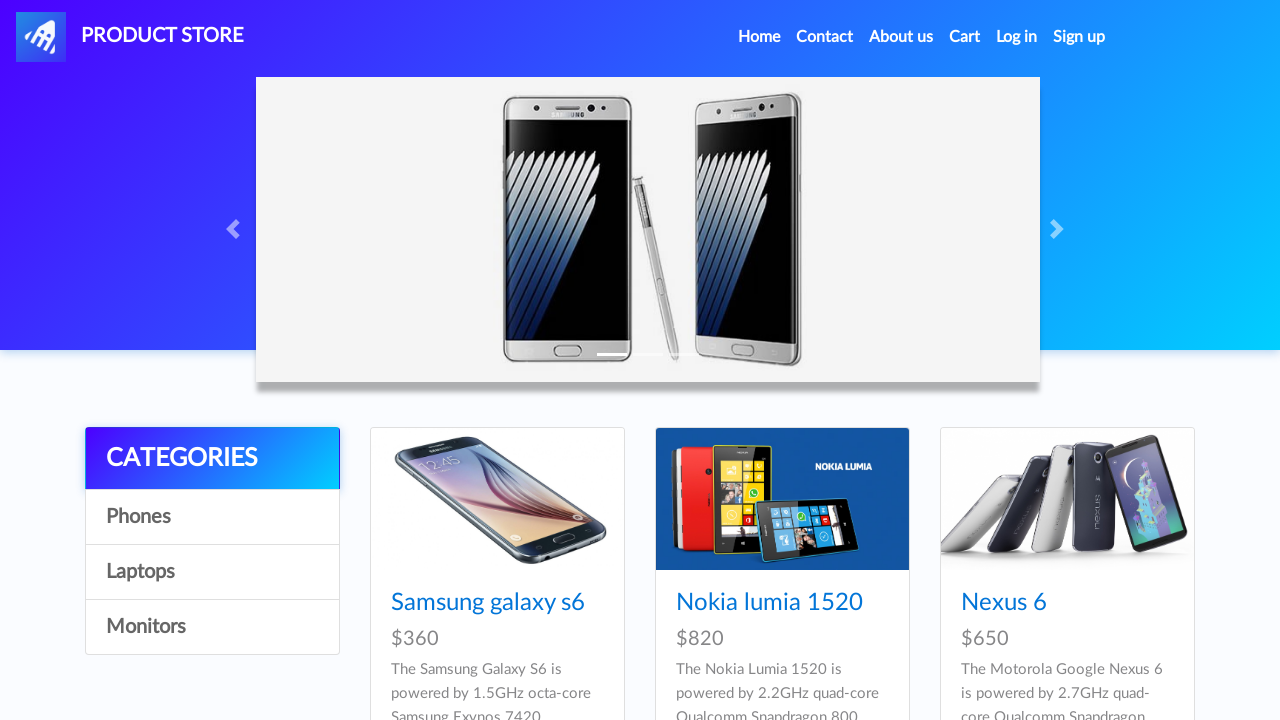

Clicked on Phones category at (212, 517) on a:has-text('Phones')
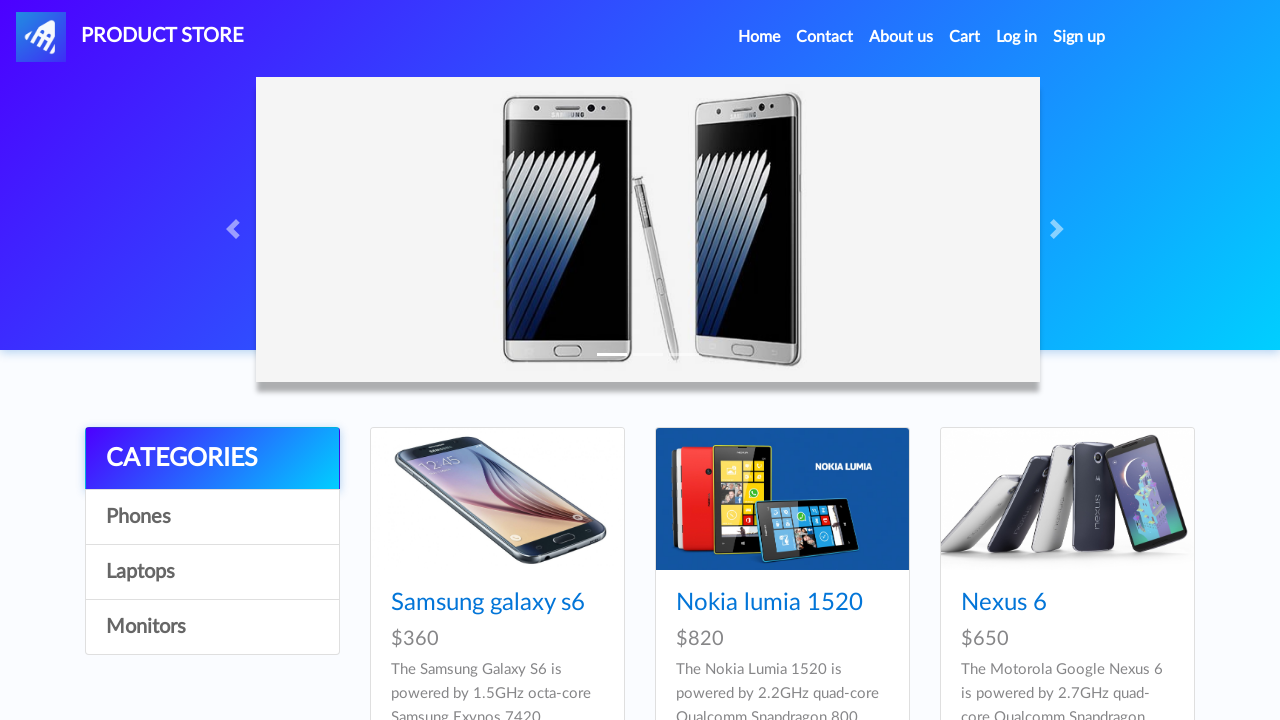

Waited for products to load in Phones category
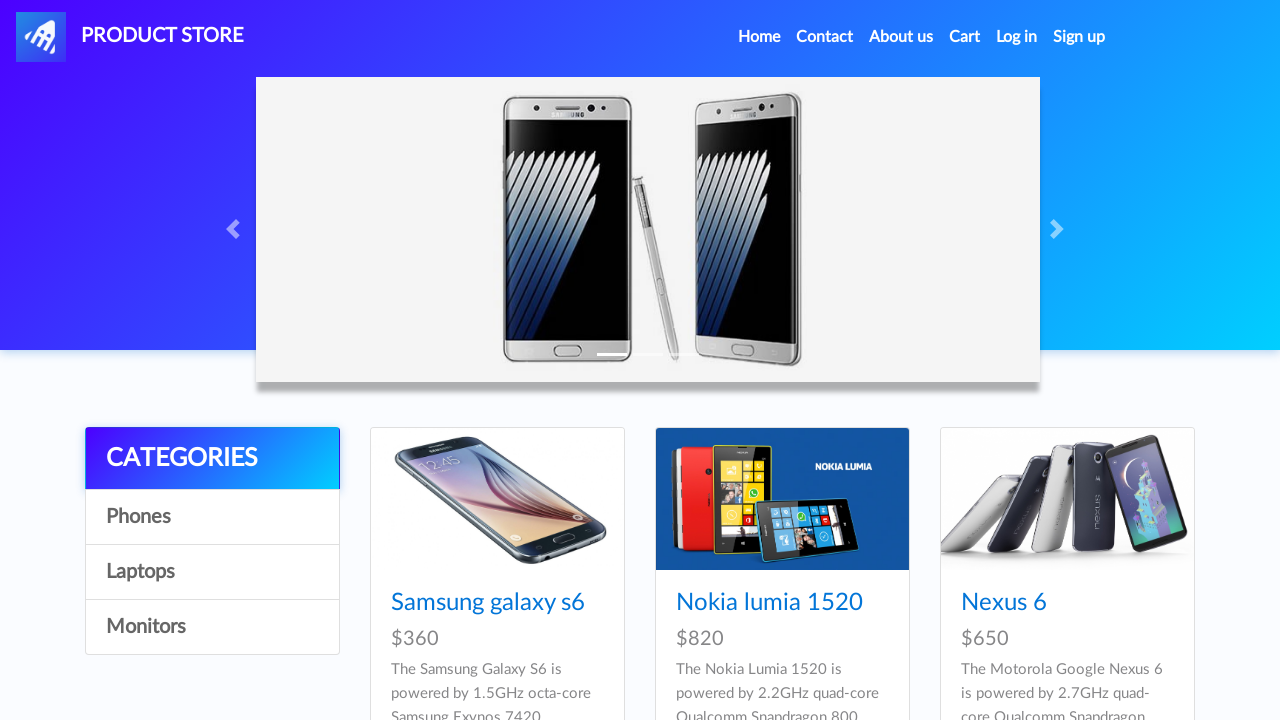

Product cards loaded in Phones category
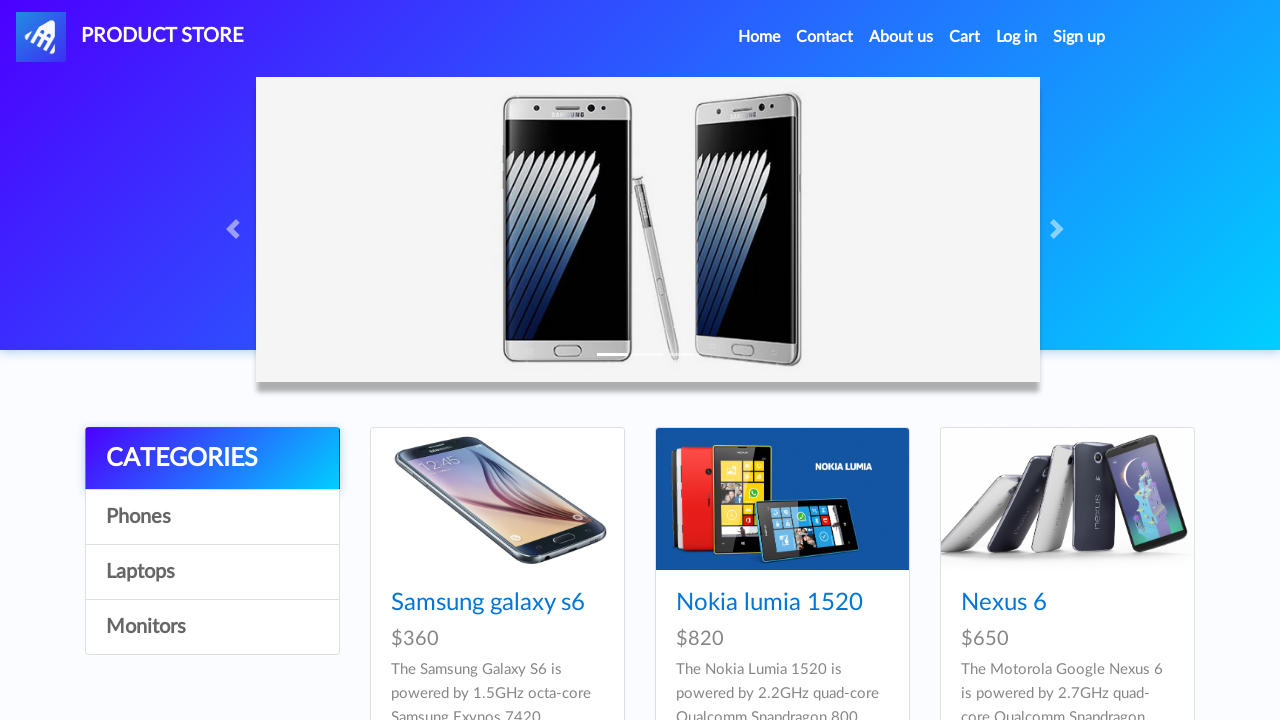

Navigated back to main page
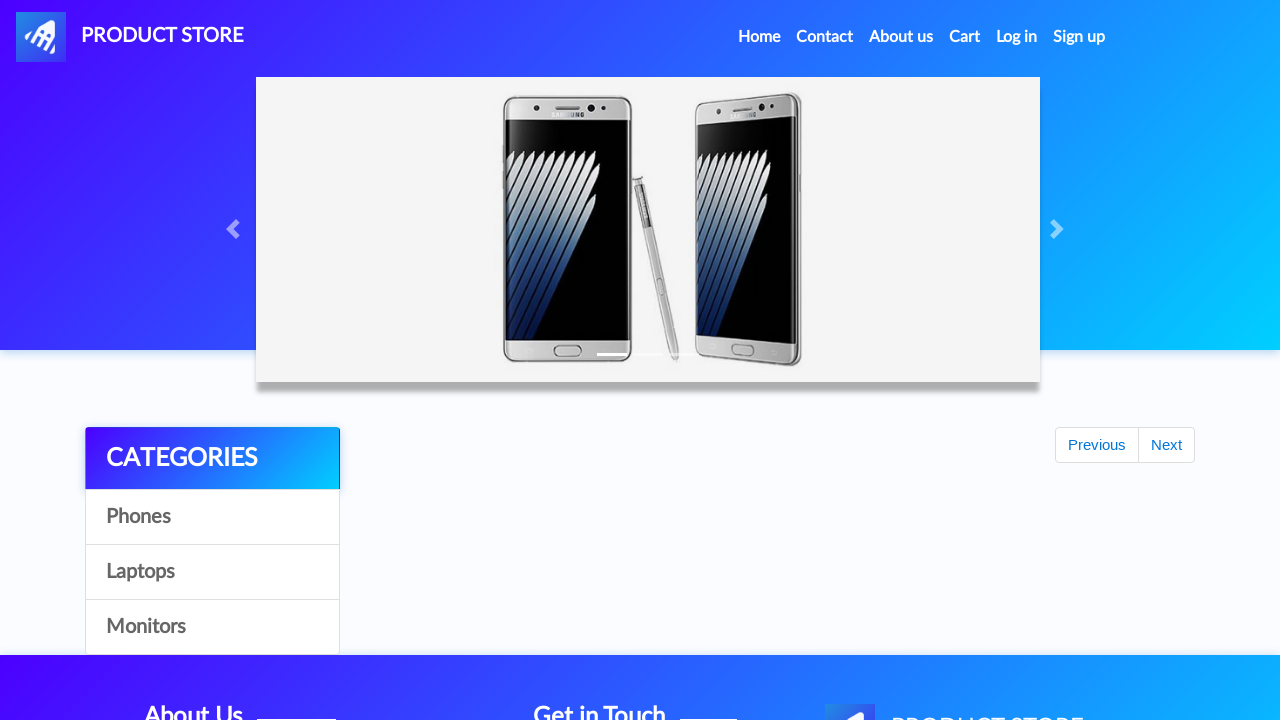

Clicked on Laptops category at (212, 572) on a:has-text('Laptops')
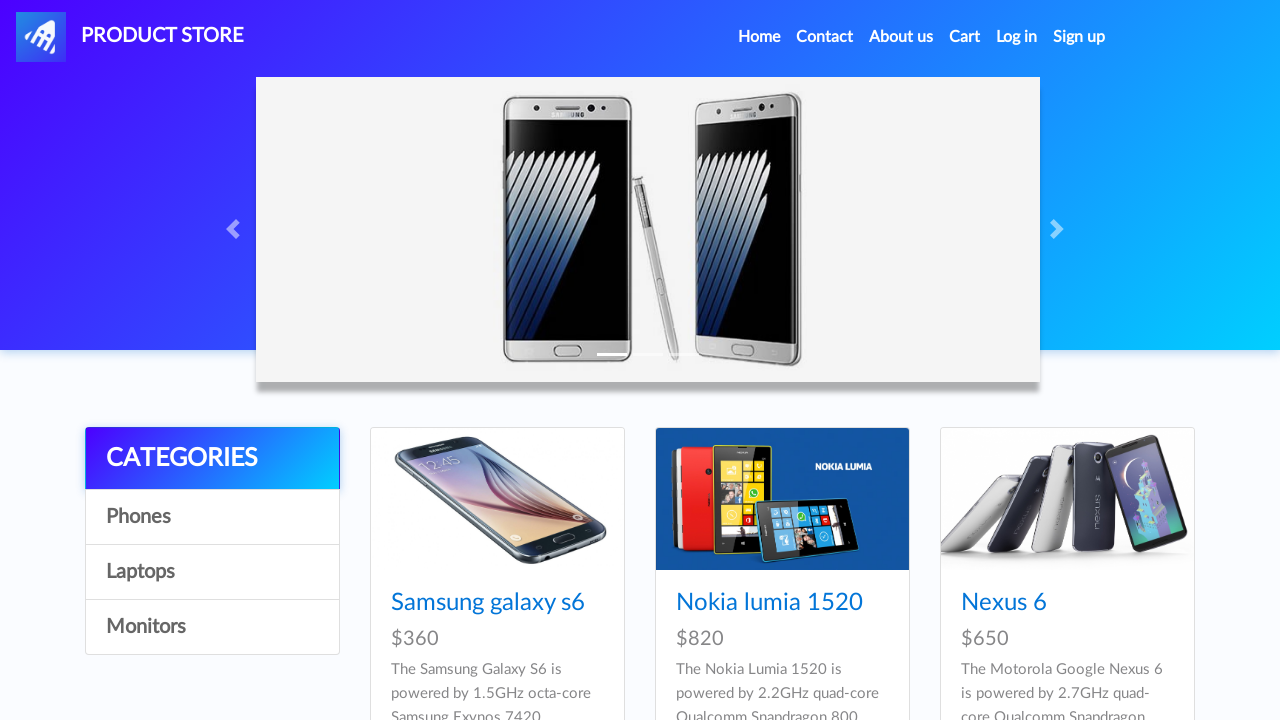

Waited for products to load in Laptops category
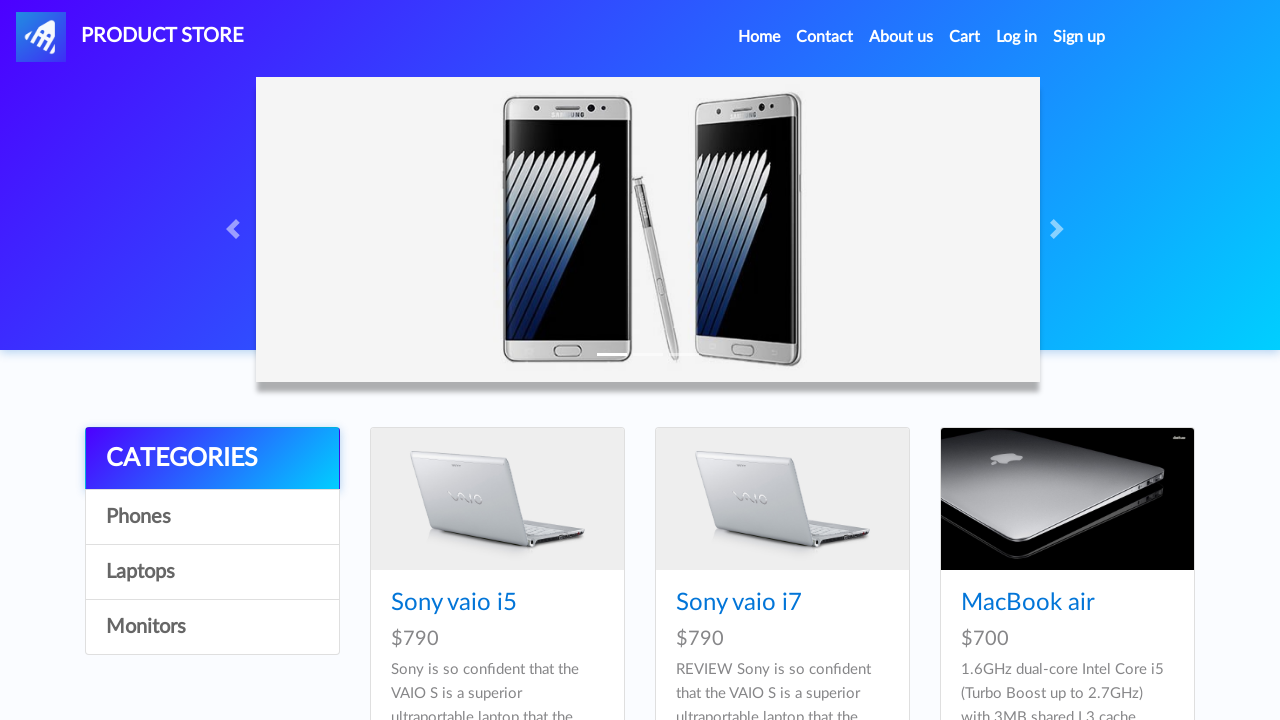

Product cards loaded in Laptops category
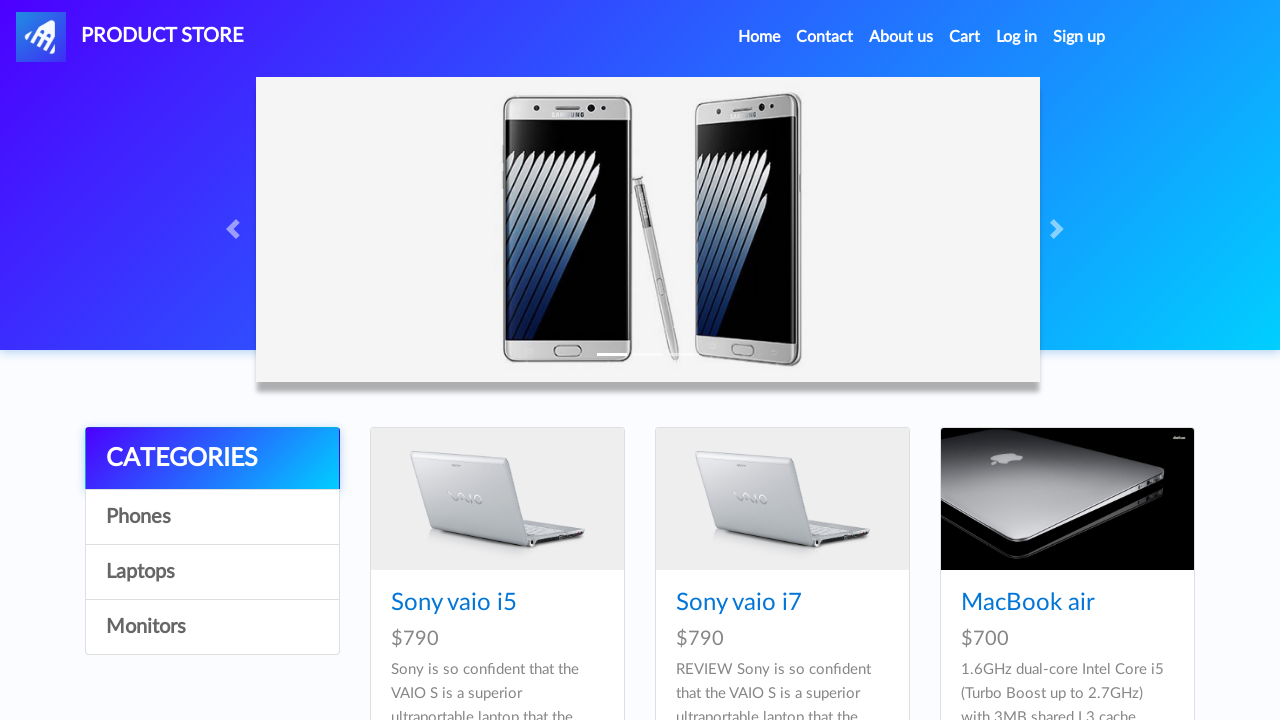

Navigated back to main page
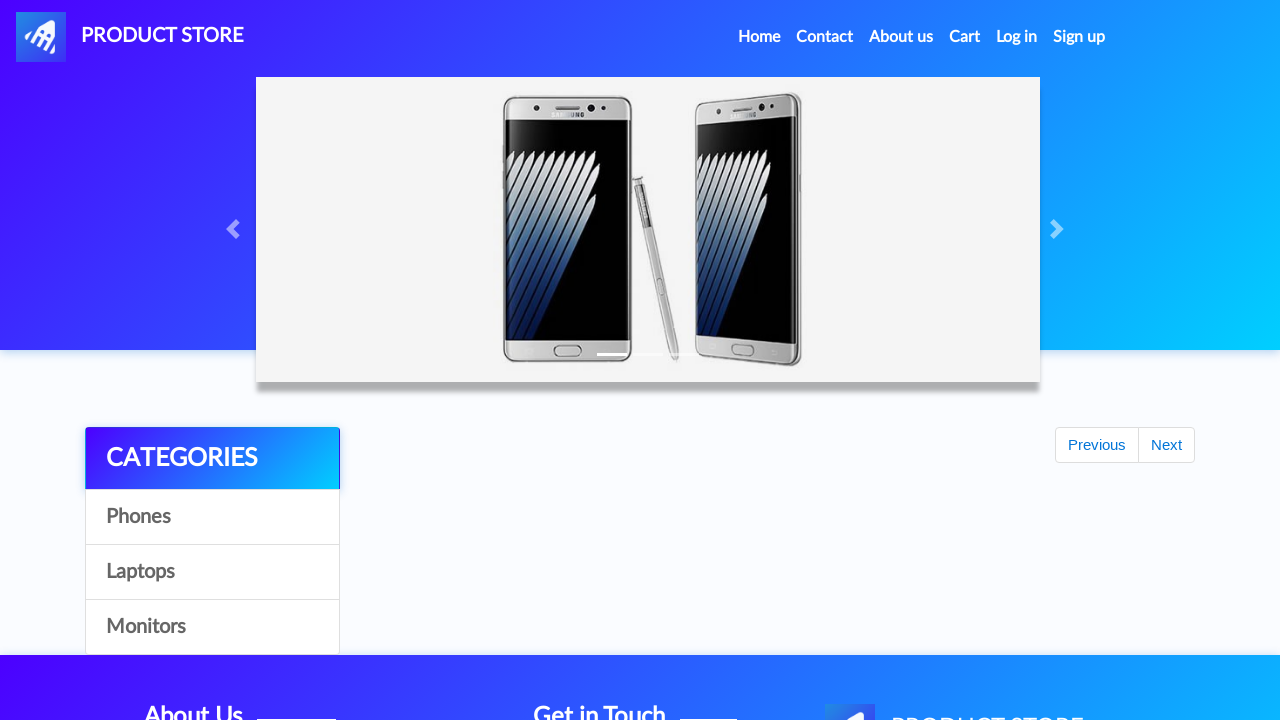

Clicked on Monitors category at (212, 627) on a:has-text('Monitors')
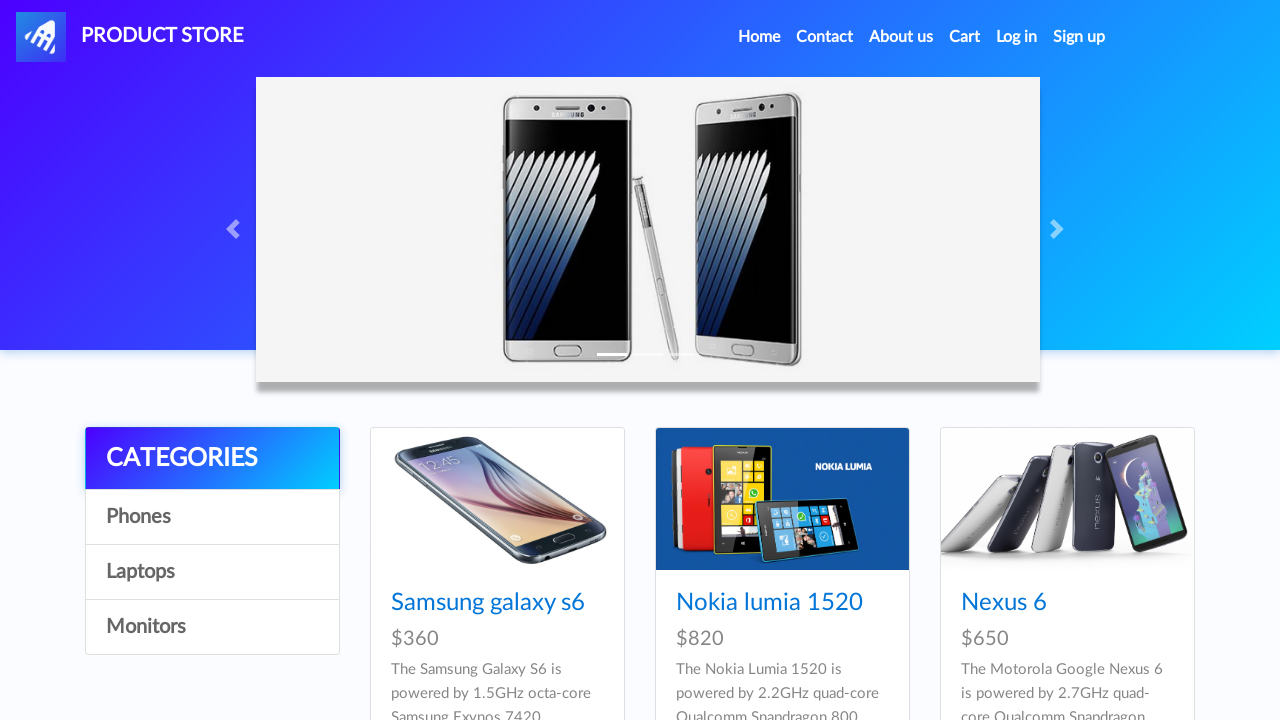

Waited for products to load in Monitors category
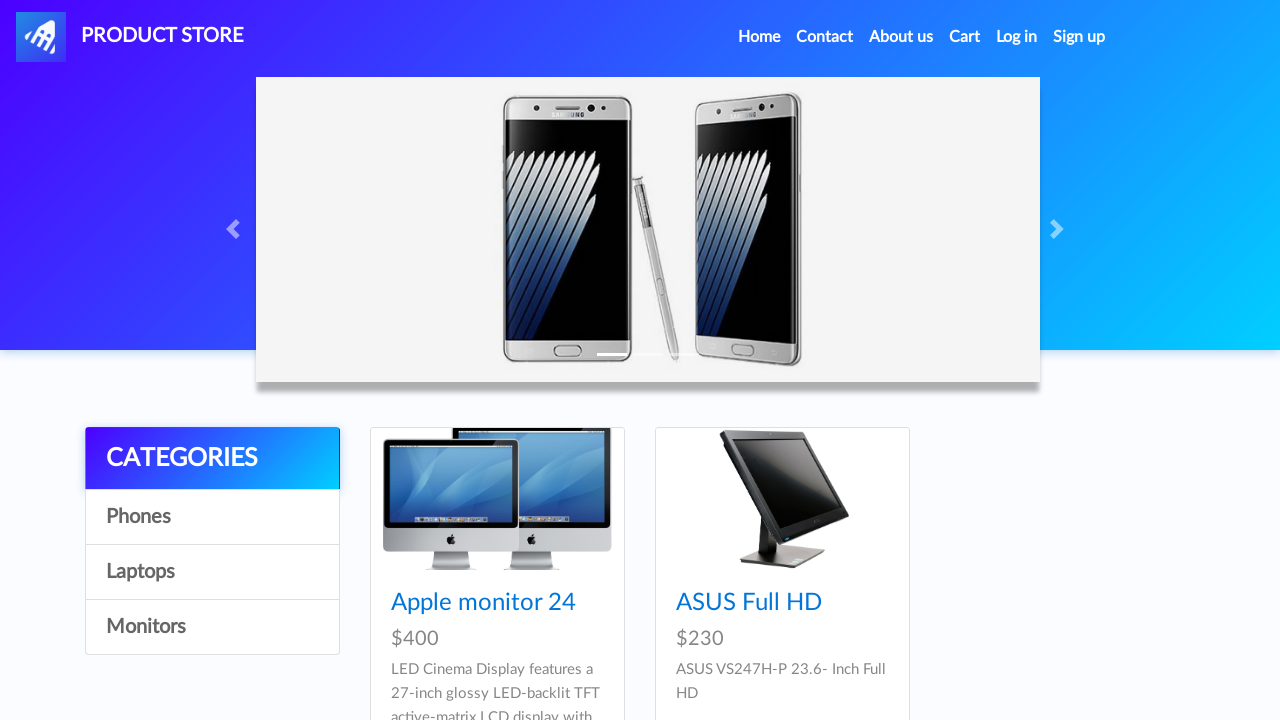

Product cards loaded in Monitors category
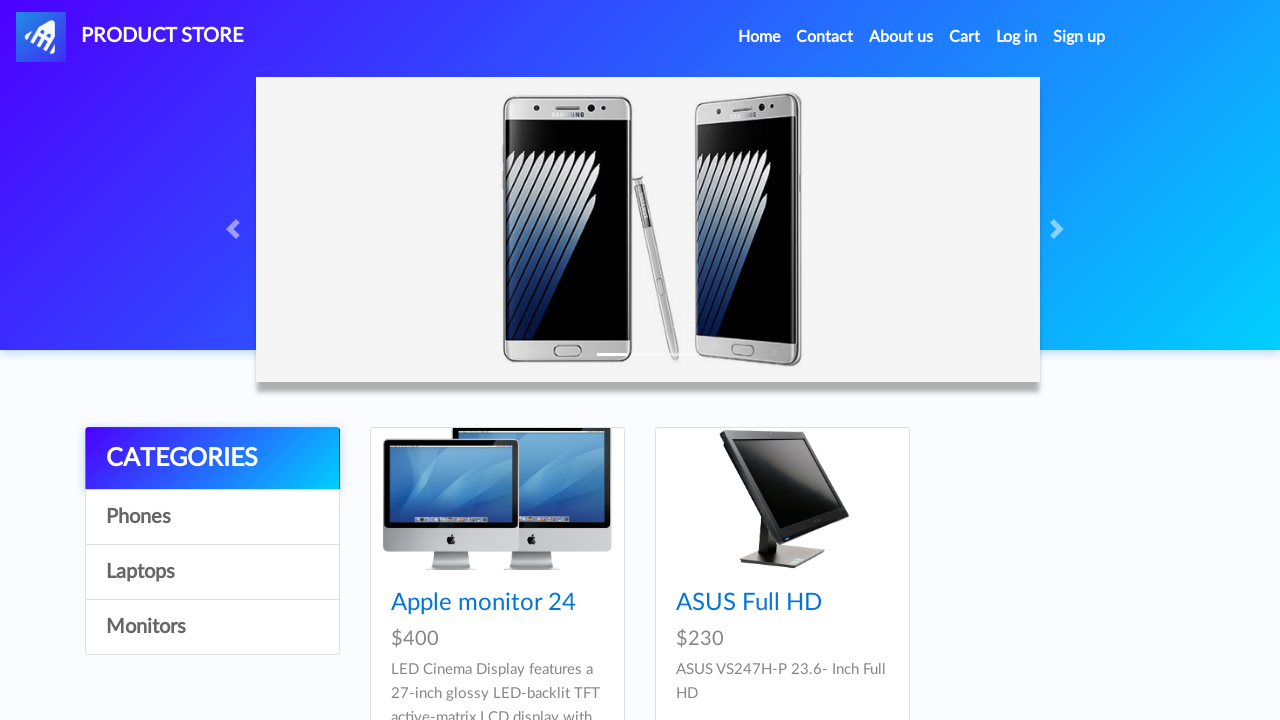

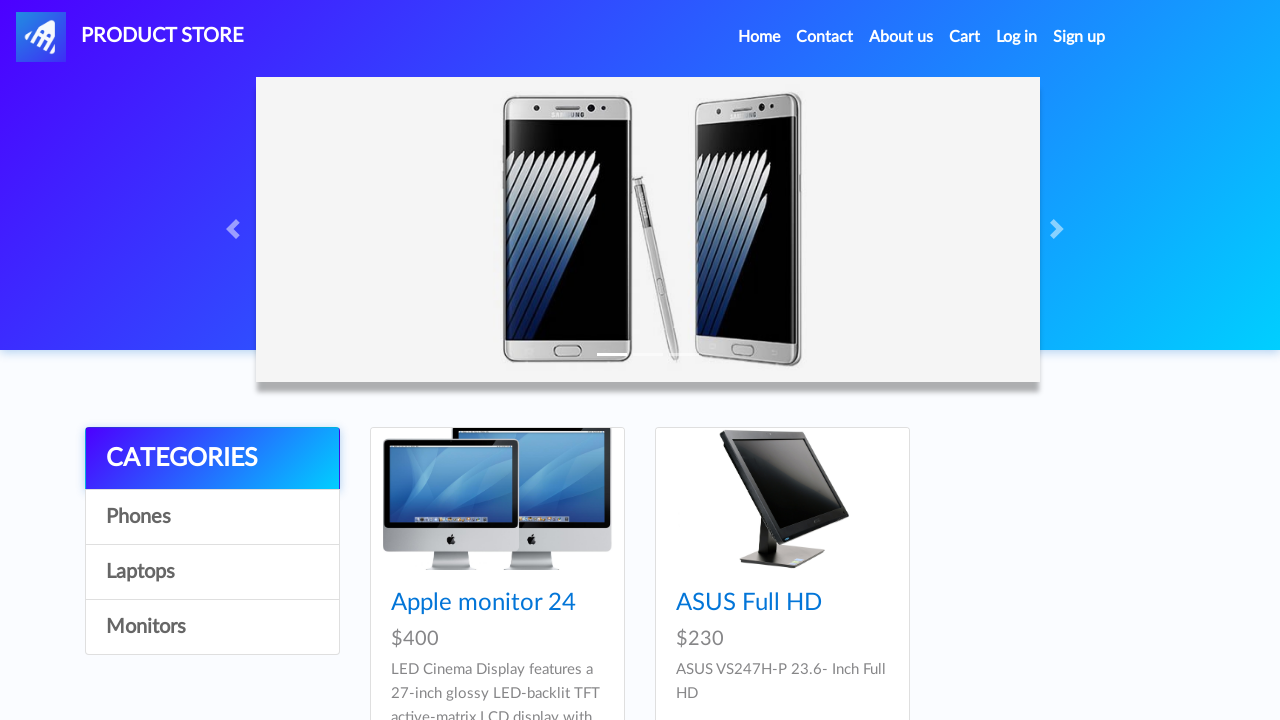